Tests dismissing a JavaScript confirm dialog by clicking the second button, canceling the alert, and verifying the result does not contain "successfuly"

Starting URL: https://testcenter.techproeducation.com/index.php?page=javascript-alerts

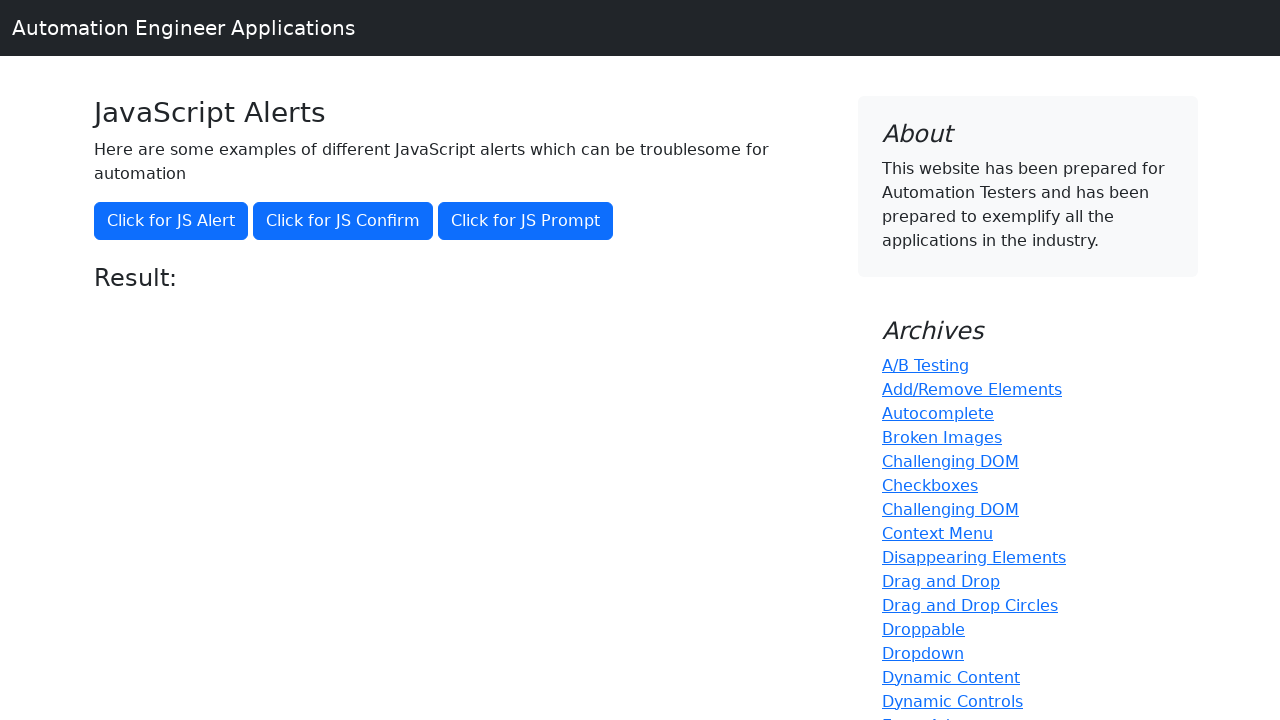

Set up dialog handler to dismiss the confirm dialog
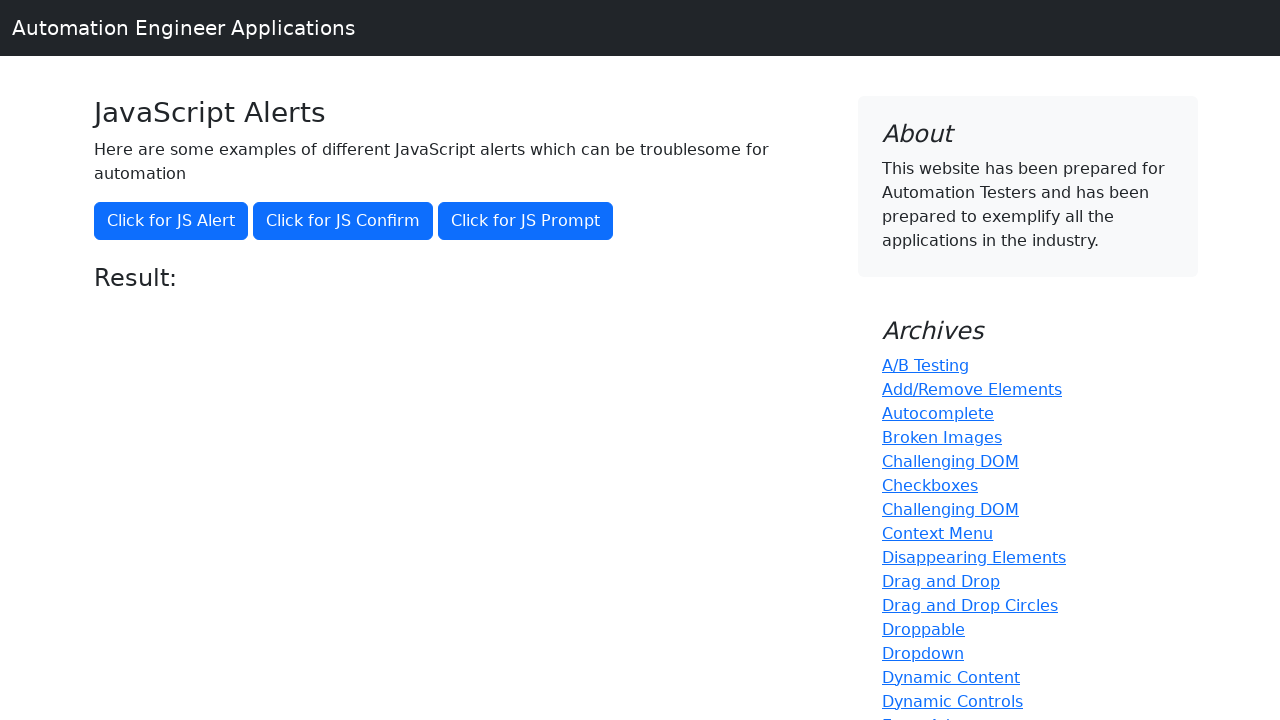

Clicked 'Click for JS Confirm' button to trigger JavaScript confirm dialog at (343, 221) on xpath=//button[text()='Click for JS Confirm']
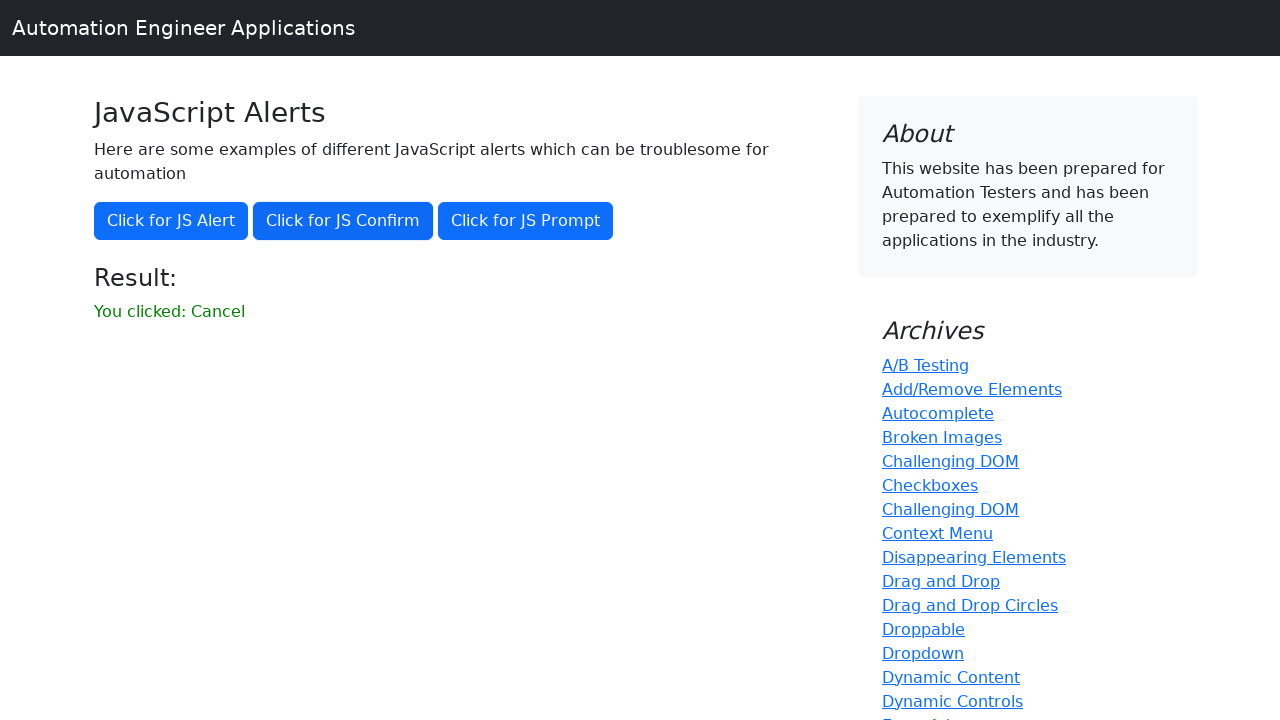

Retrieved result text from page
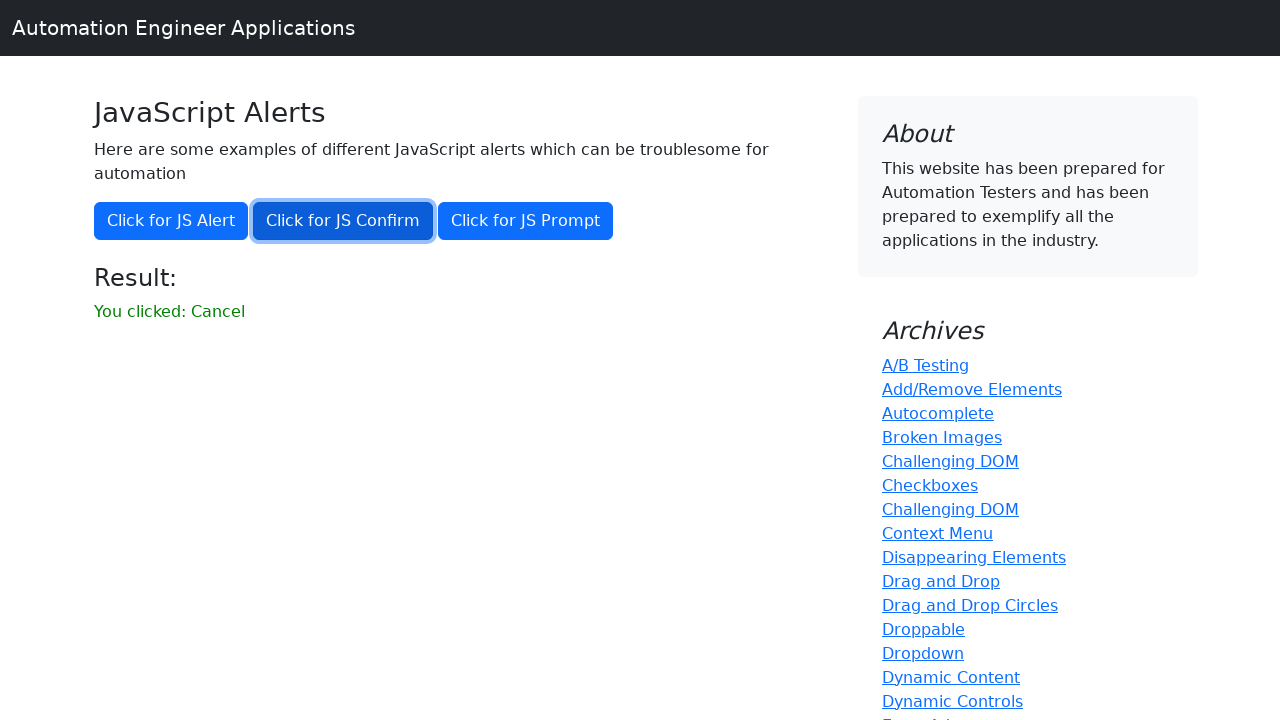

Verified that result text does not contain 'successfuly'
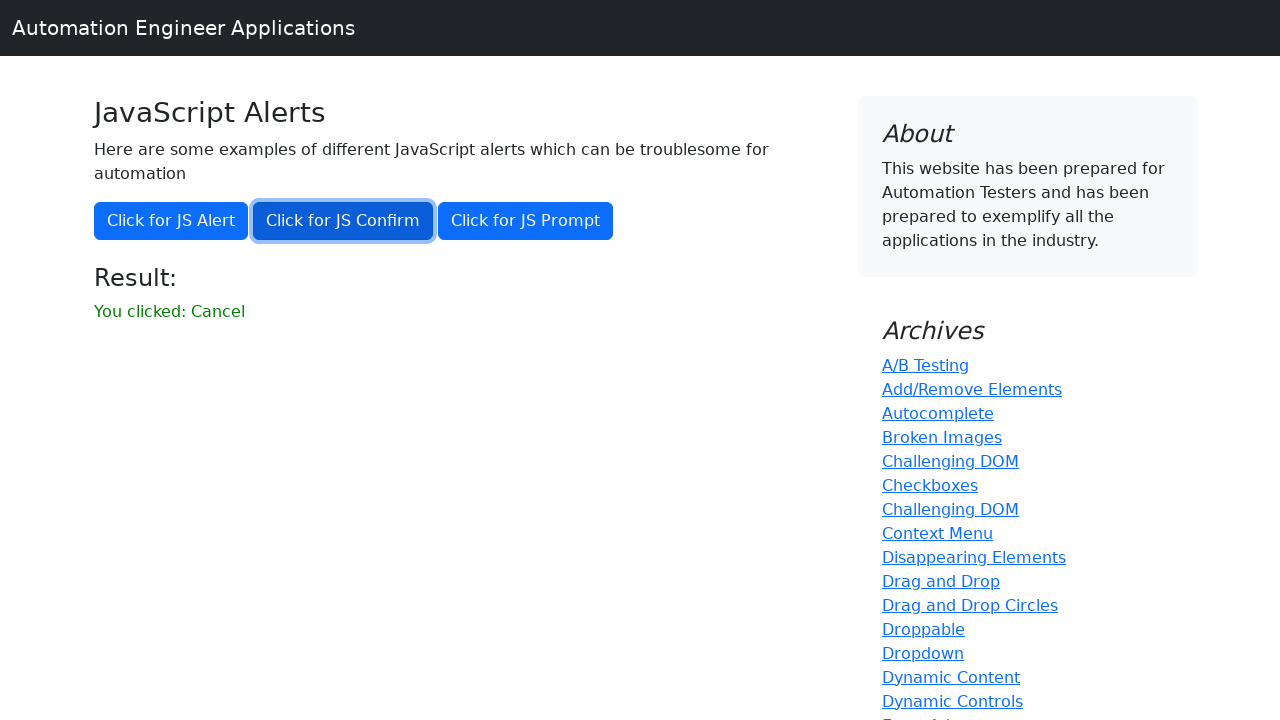

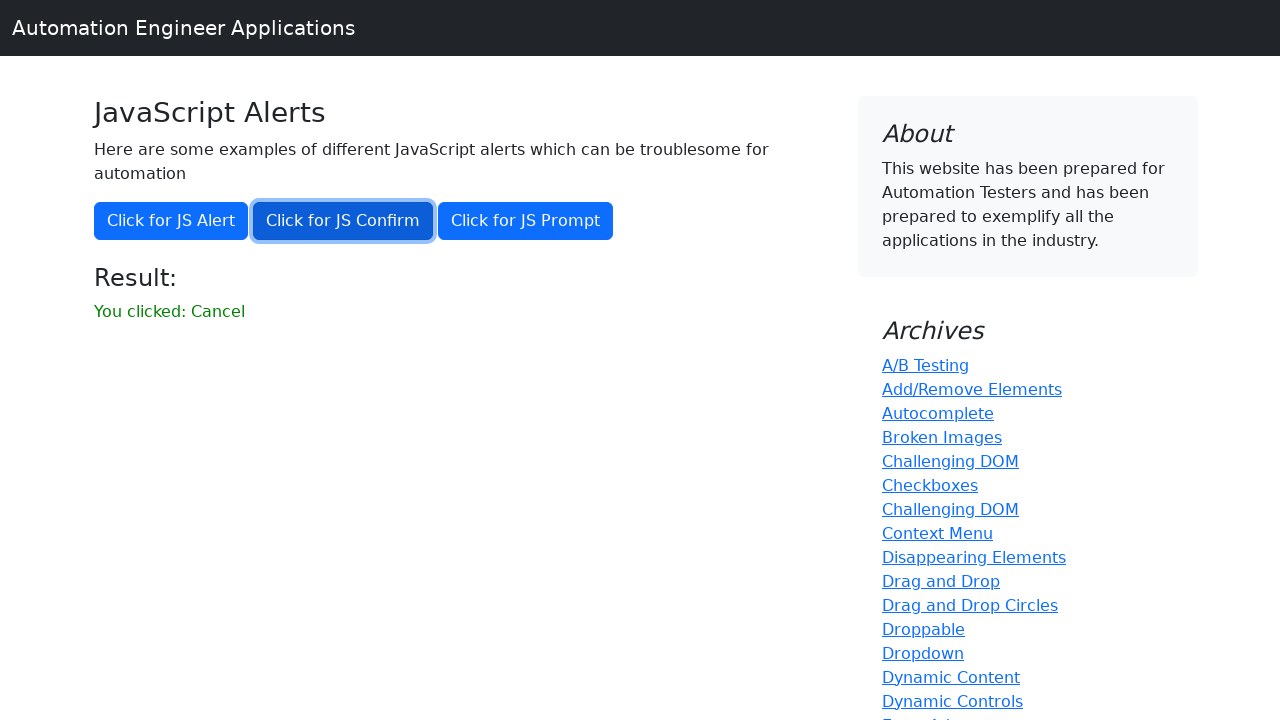